Tests JavaScript prompt alert functionality by triggering a prompt, entering text, and accepting it

Starting URL: https://the-internet.herokuapp.com/javascript_alerts

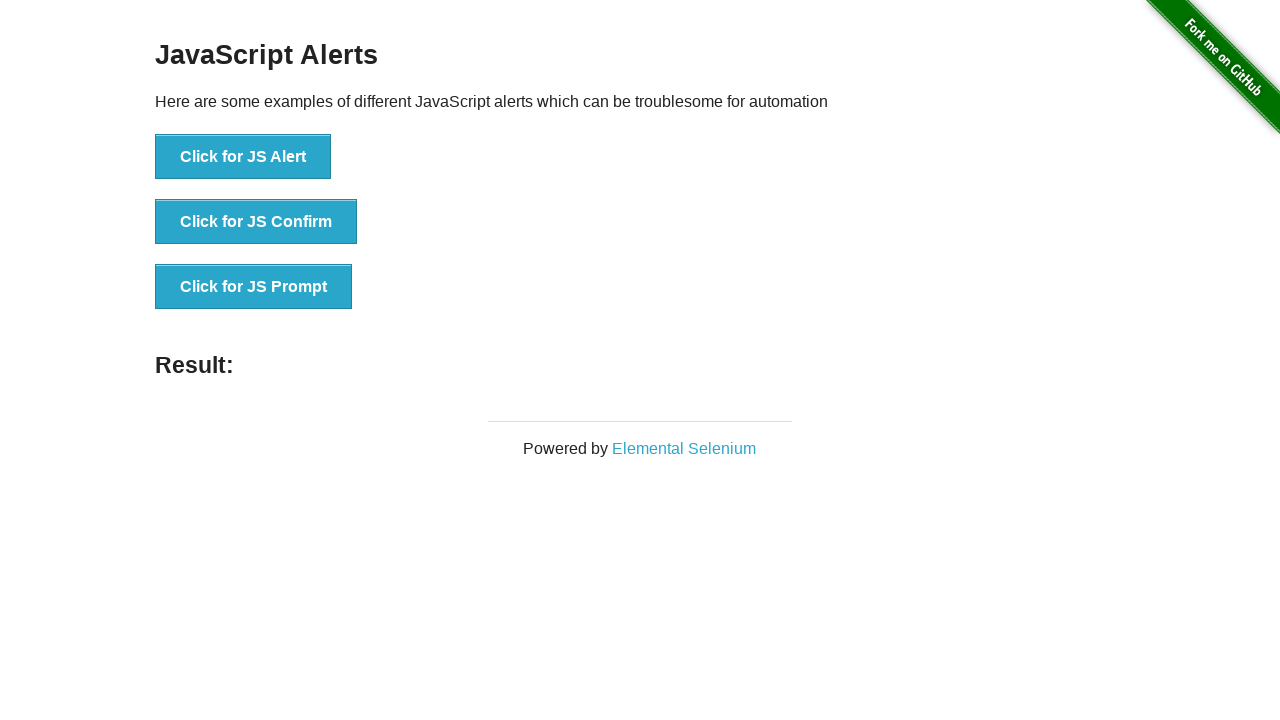

Clicked button to trigger prompt alert at (254, 287) on xpath=/html/body/div[2]/div/div/ul/li[3]/button
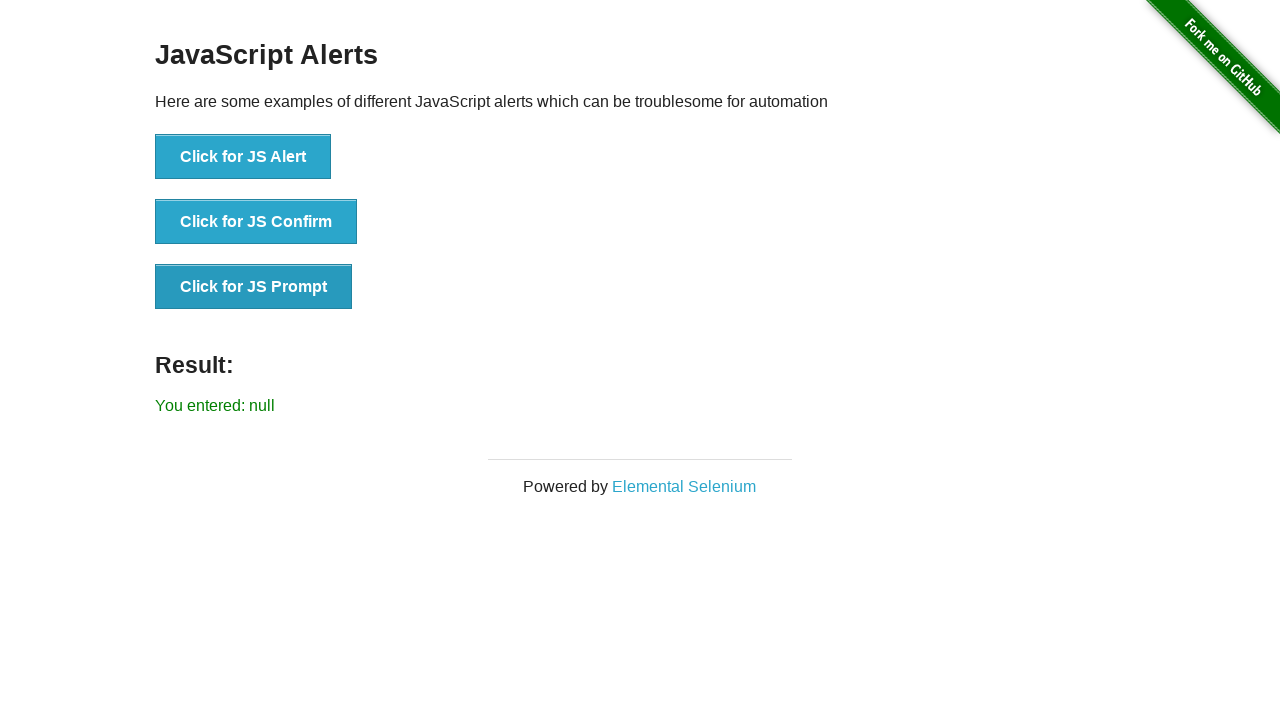

Set up dialog handler to accept prompt with 'Selenium' text
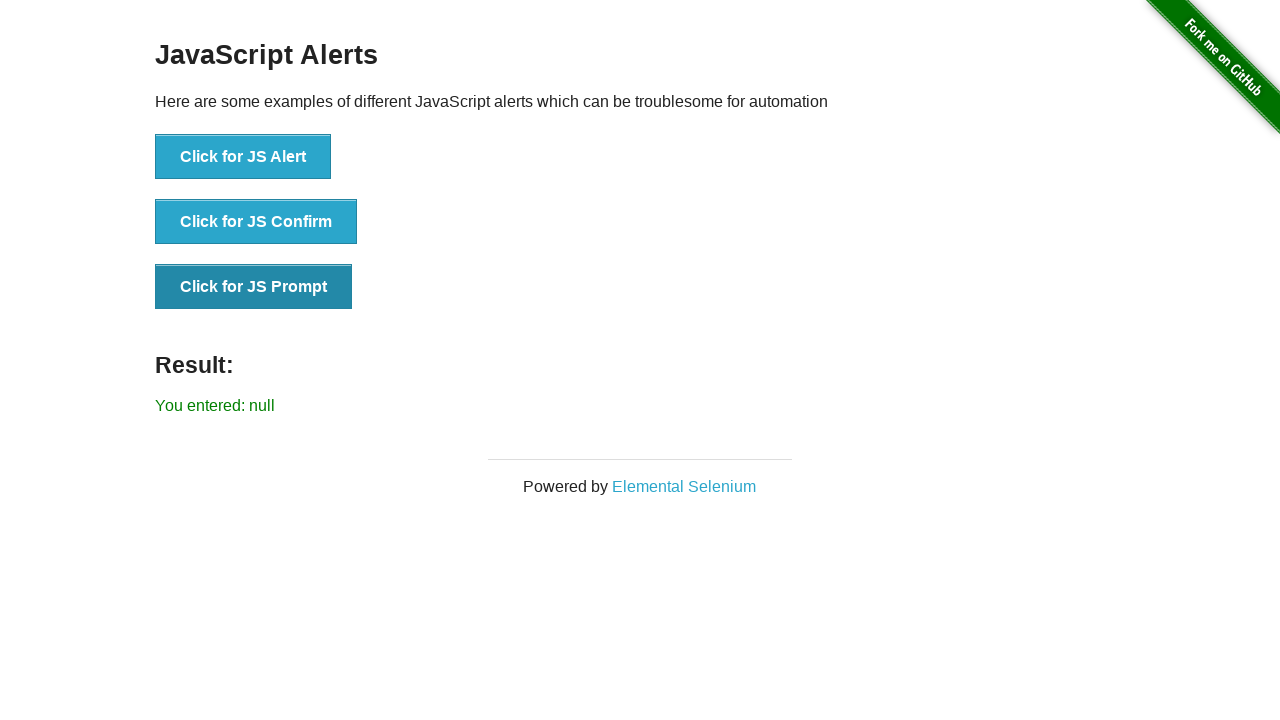

Clicked button to trigger prompt dialog at (254, 287) on xpath=/html/body/div[2]/div/div/ul/li[3]/button
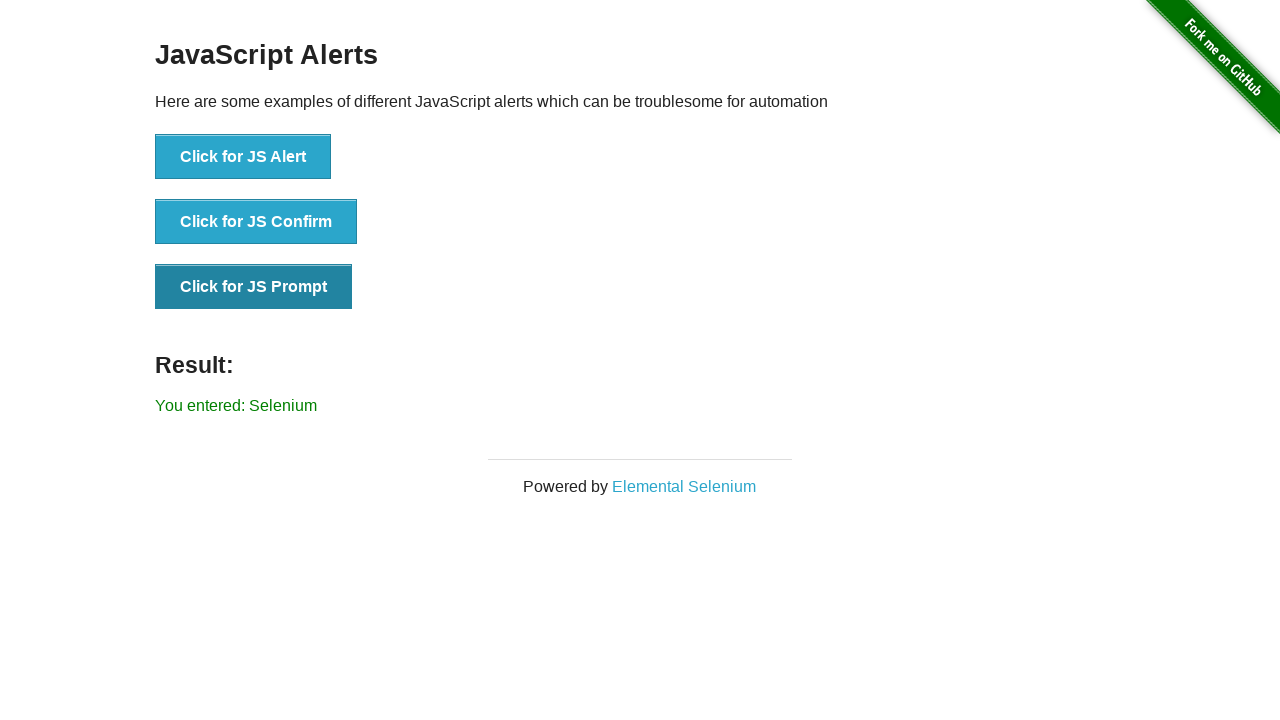

Verified result text is displayed
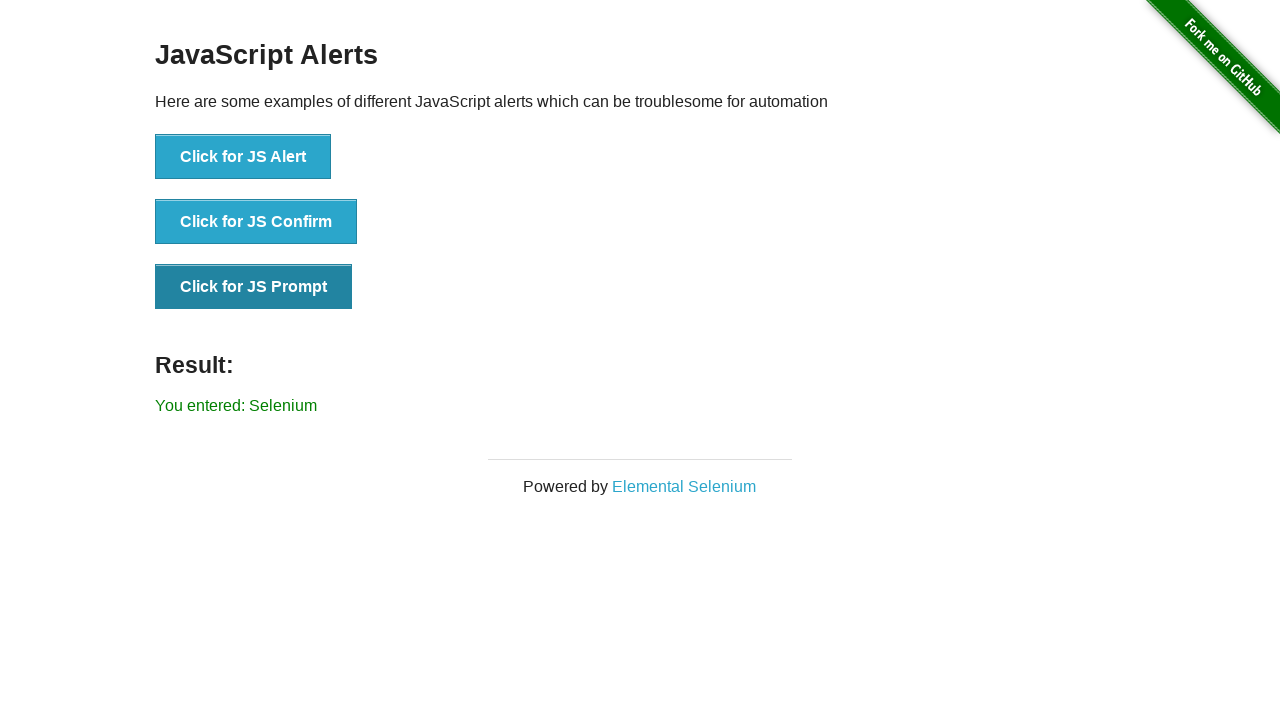

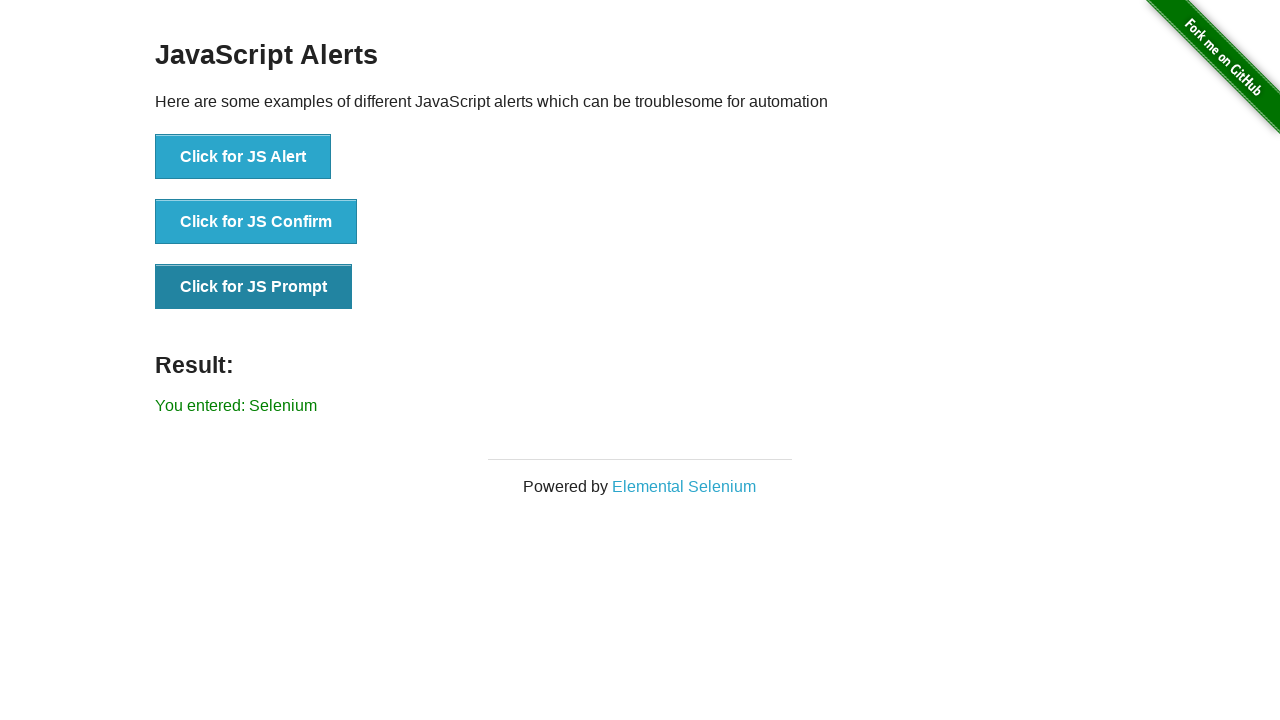